Tests un-marking completed todo items by unchecking their checkboxes

Starting URL: https://demo.playwright.dev/todomvc

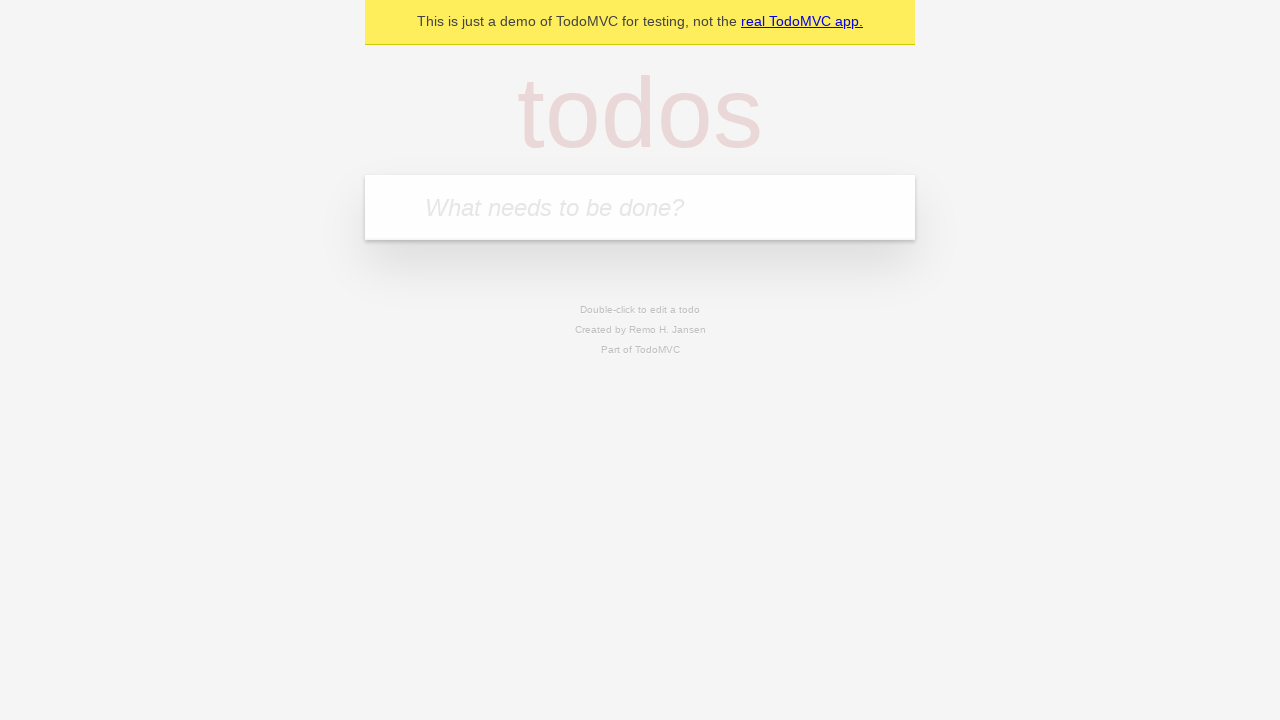

Located todo input field with placeholder 'What needs to be done?'
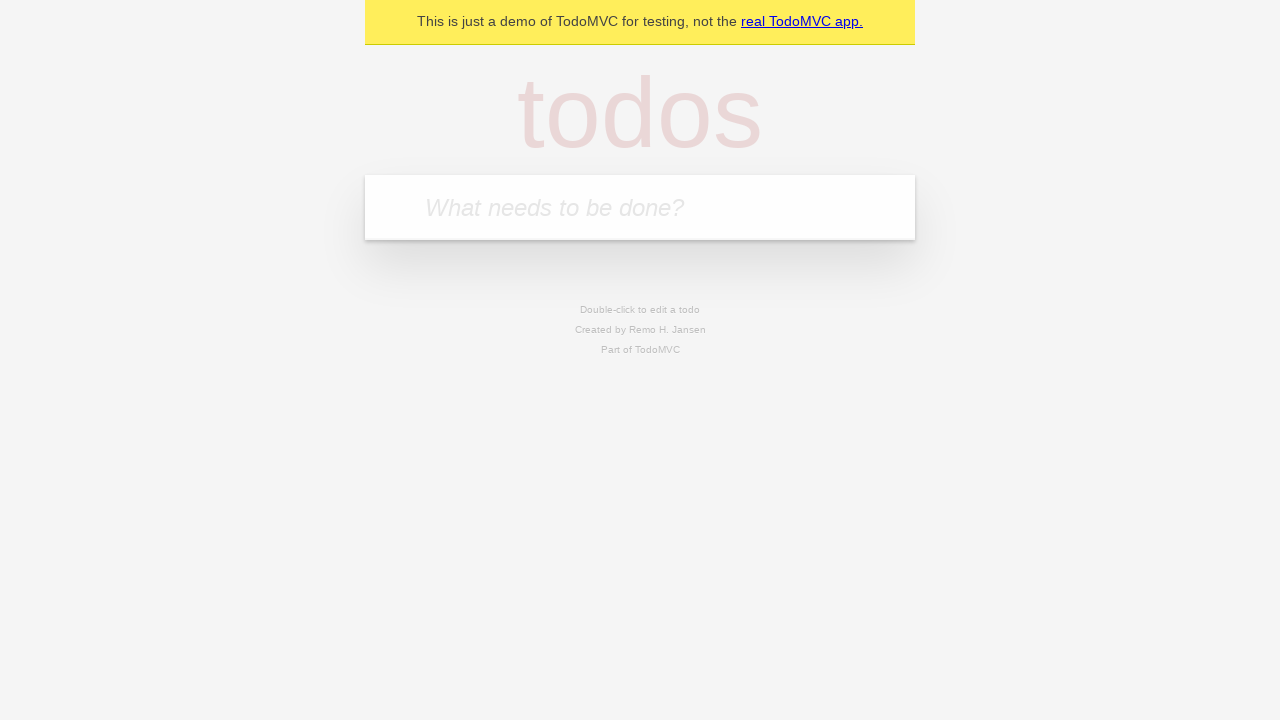

Filled todo input with 'buy some cheese' on internal:attr=[placeholder="What needs to be done?"i]
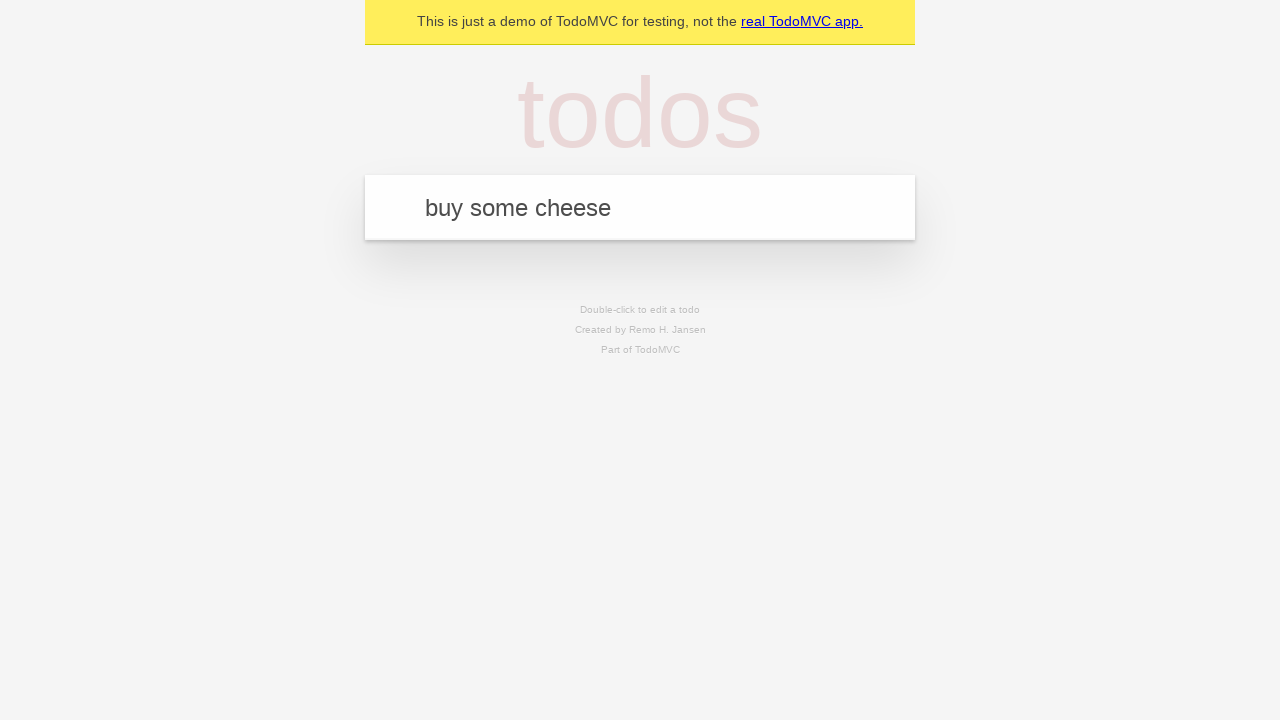

Pressed Enter to create first todo item on internal:attr=[placeholder="What needs to be done?"i]
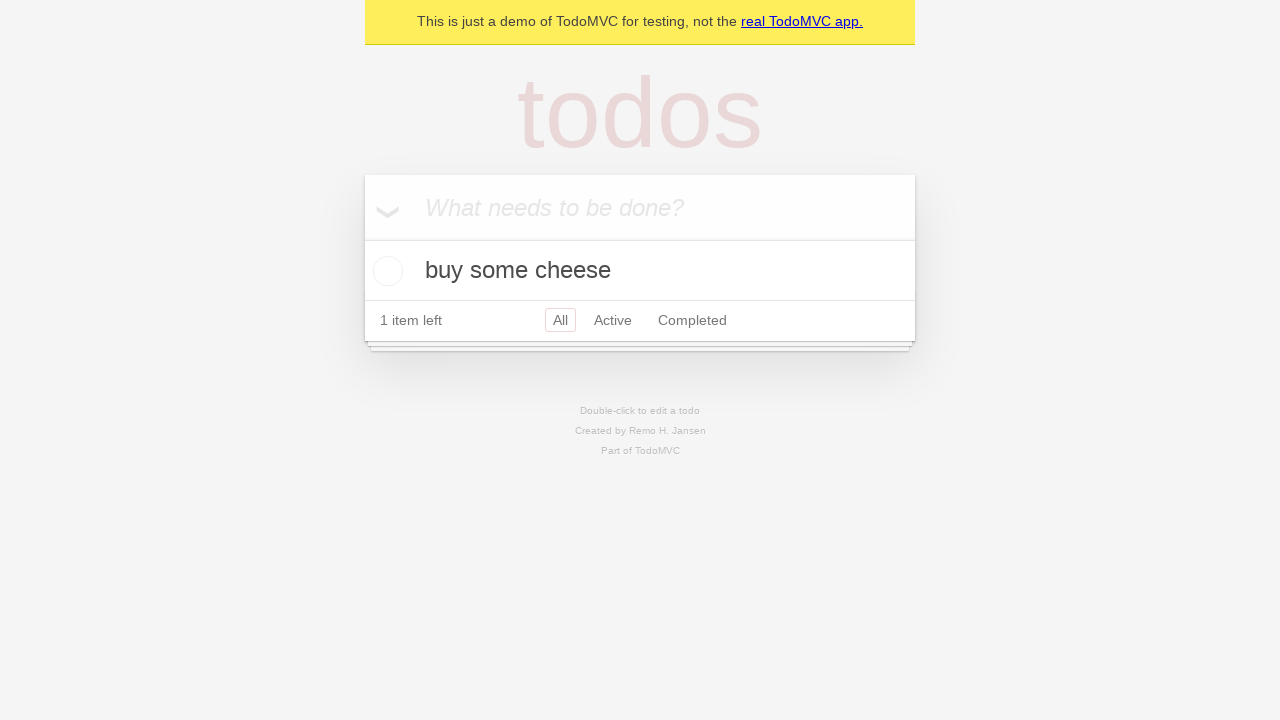

Filled todo input with 'feed the cat' on internal:attr=[placeholder="What needs to be done?"i]
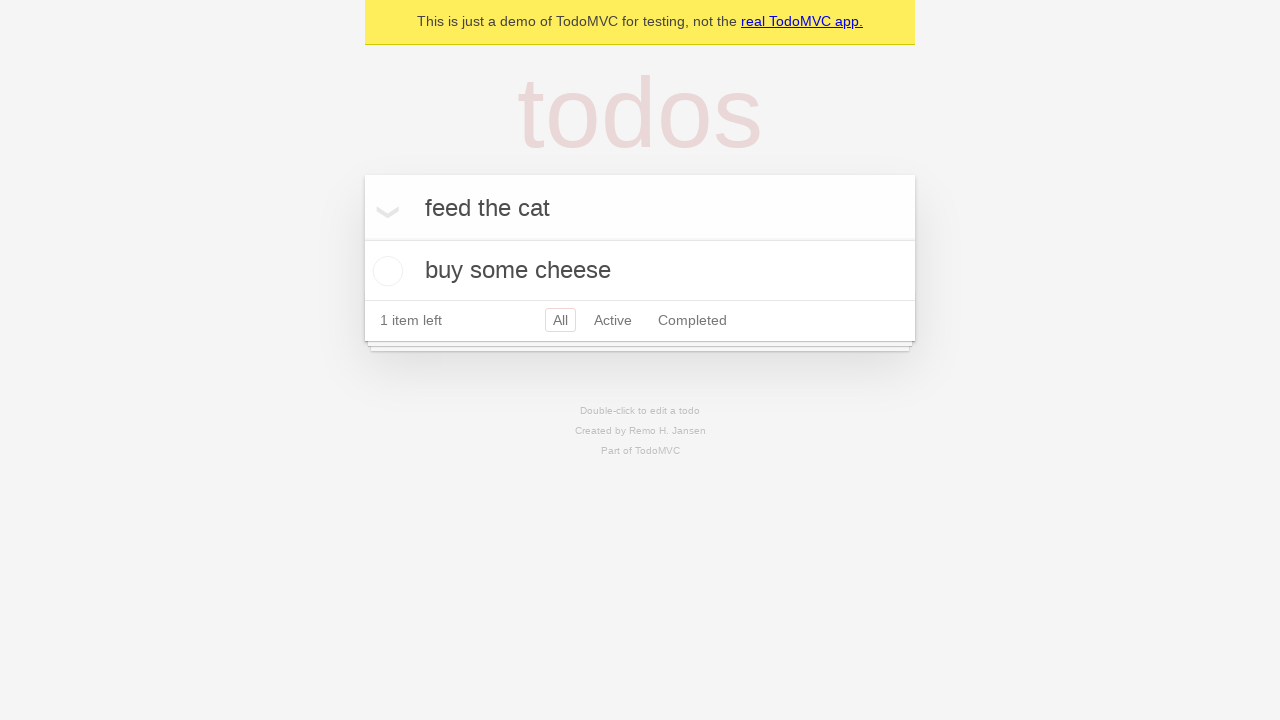

Pressed Enter to create second todo item on internal:attr=[placeholder="What needs to be done?"i]
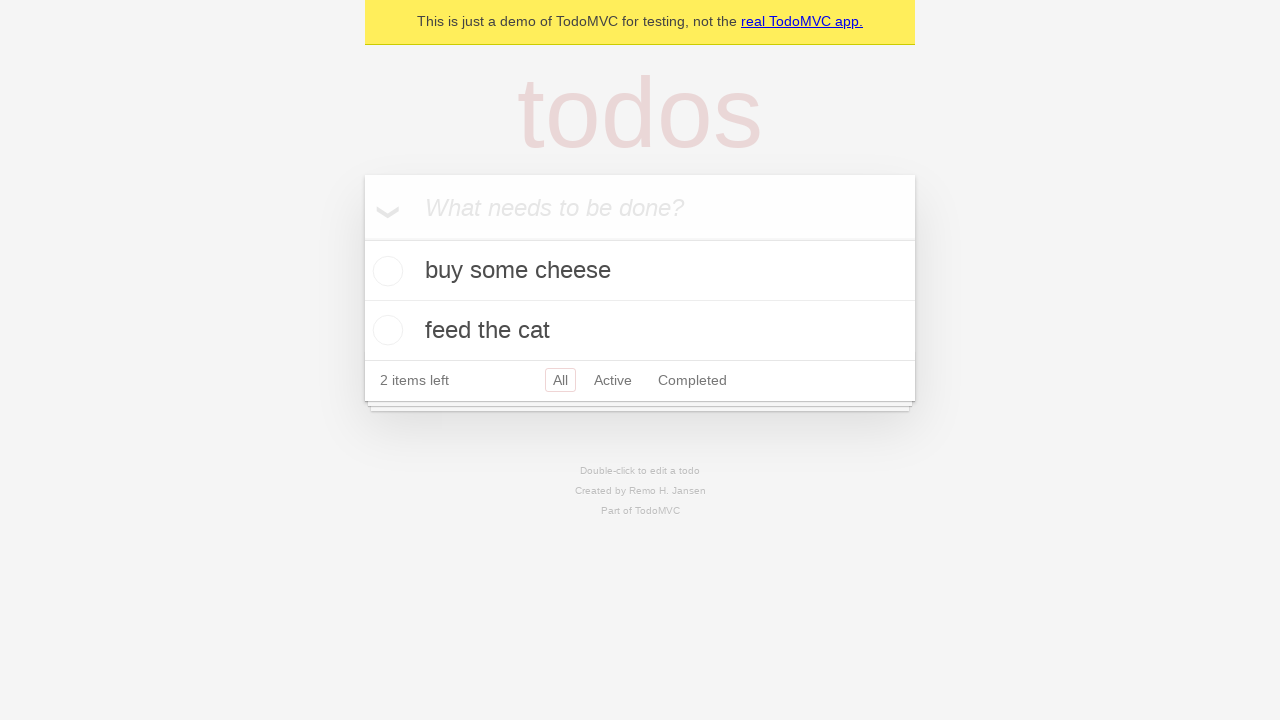

Waited for 2 todo items to appear in the DOM
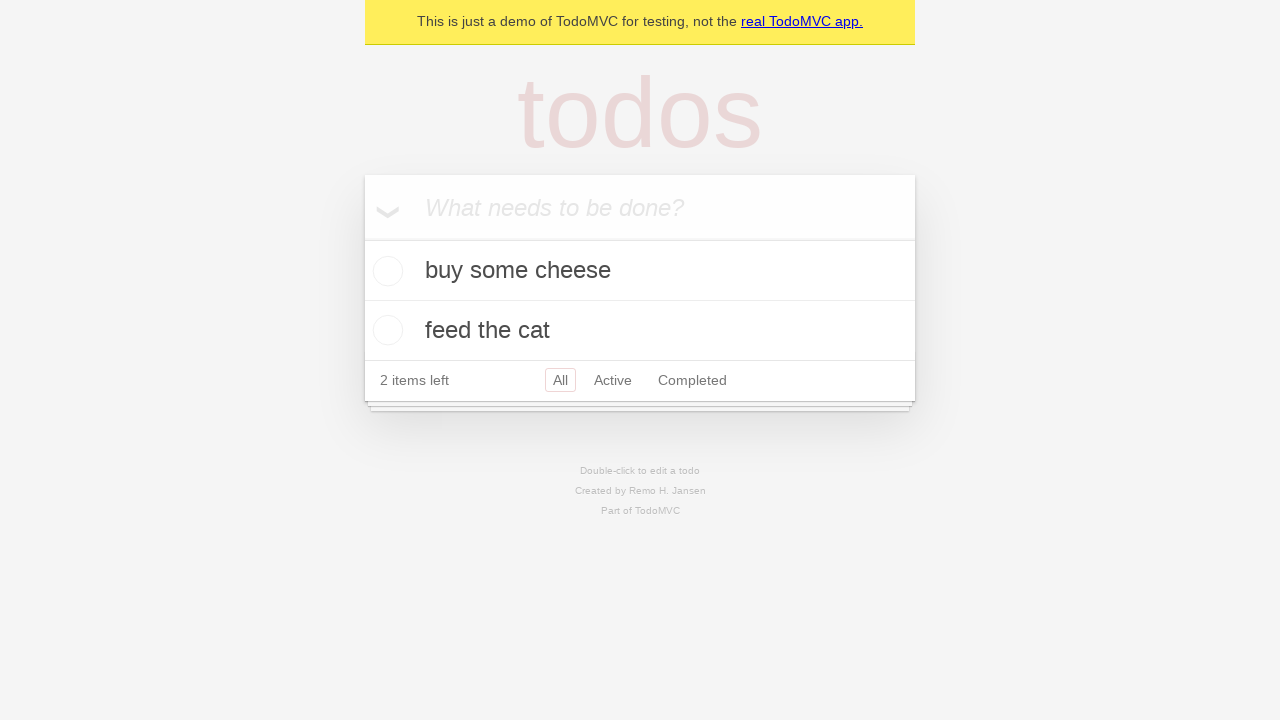

Located first todo item
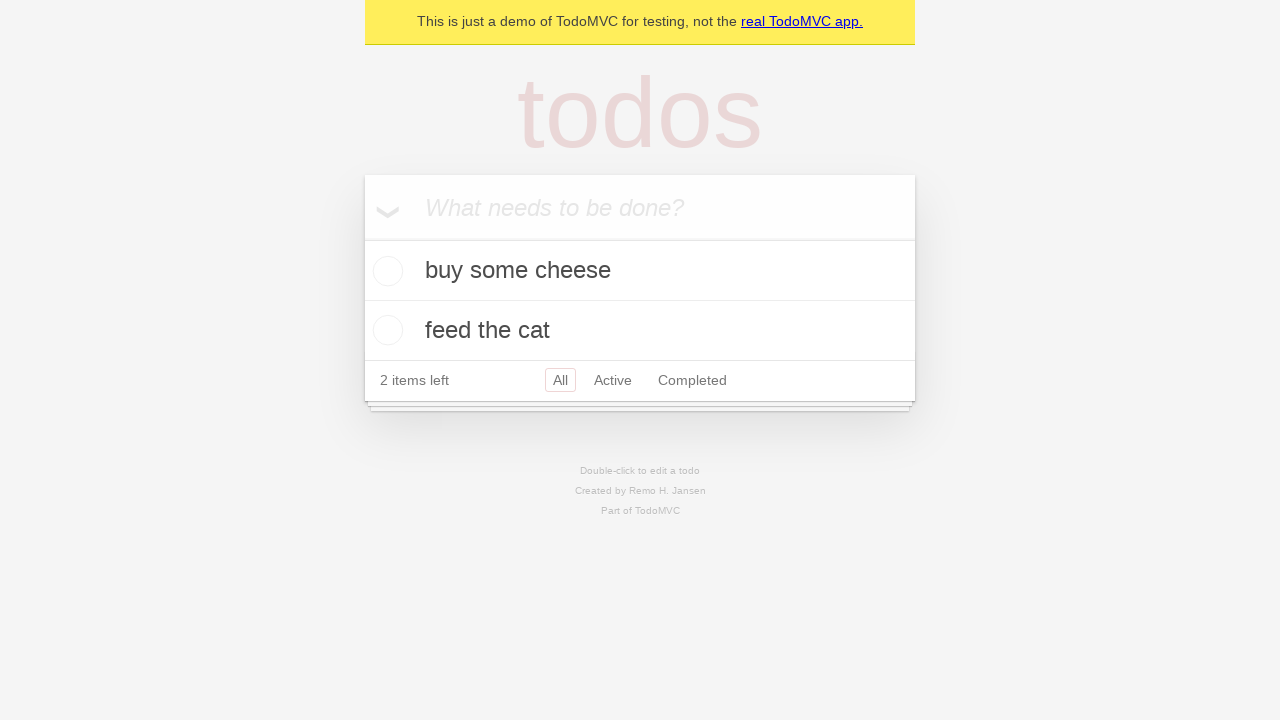

Located checkbox for first todo item
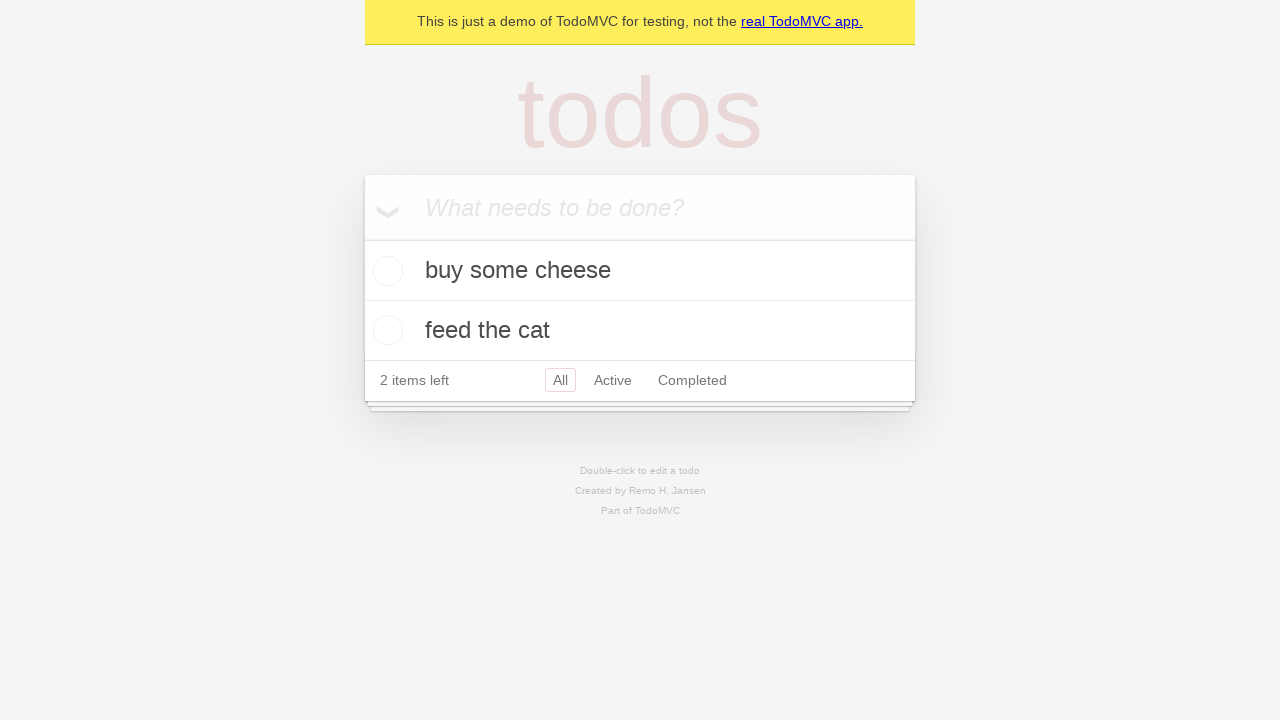

Checked the first todo item at (385, 271) on internal:testid=[data-testid="todo-item"s] >> nth=0 >> internal:role=checkbox
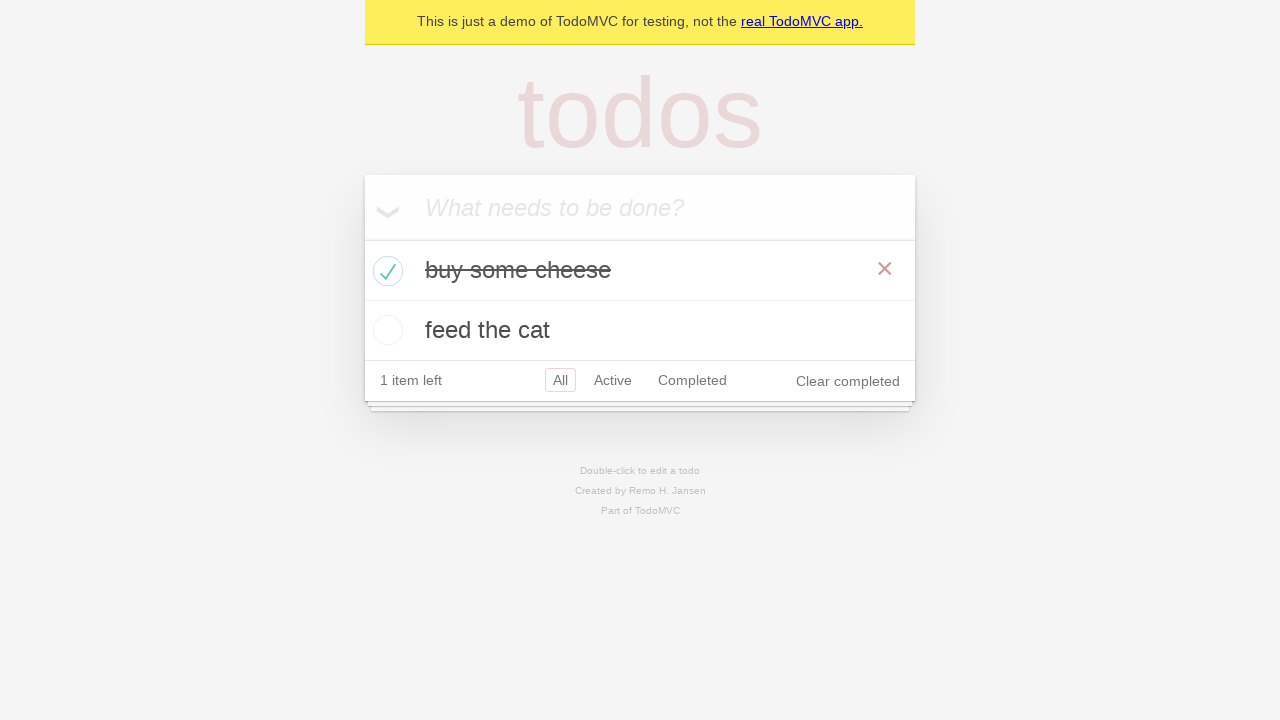

Unchecked the first todo item to mark it as incomplete at (385, 271) on internal:testid=[data-testid="todo-item"s] >> nth=0 >> internal:role=checkbox
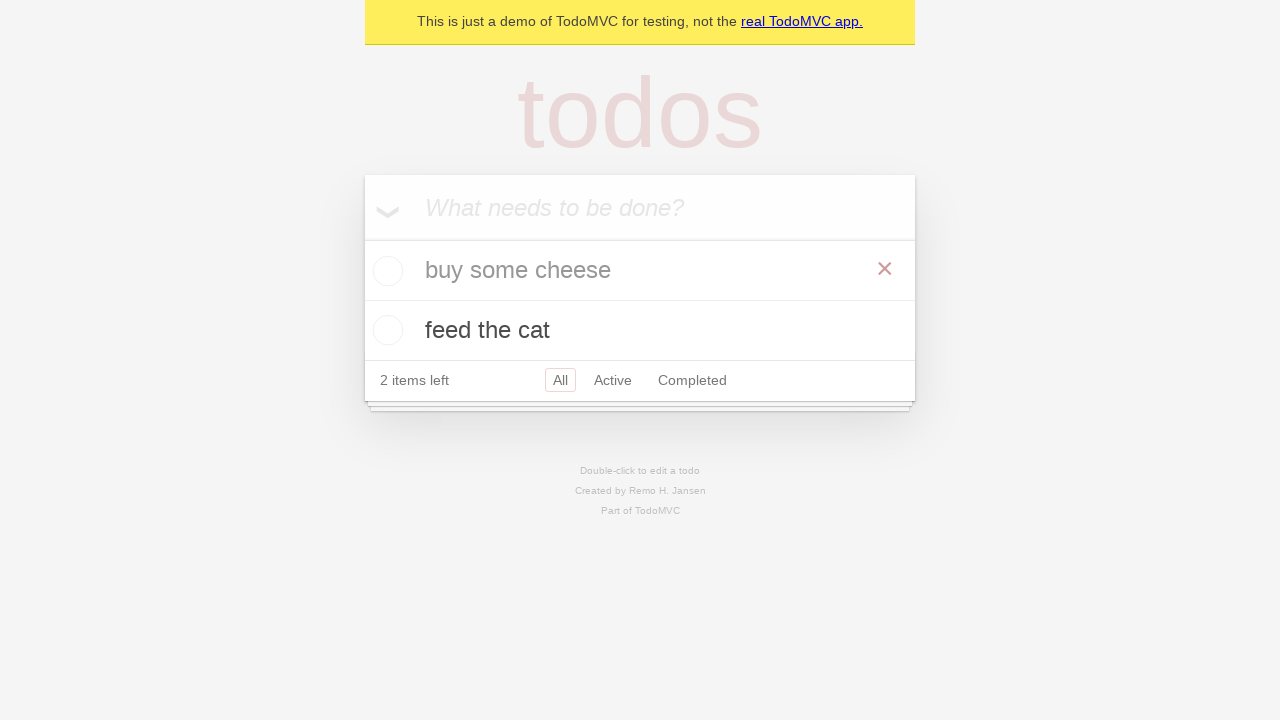

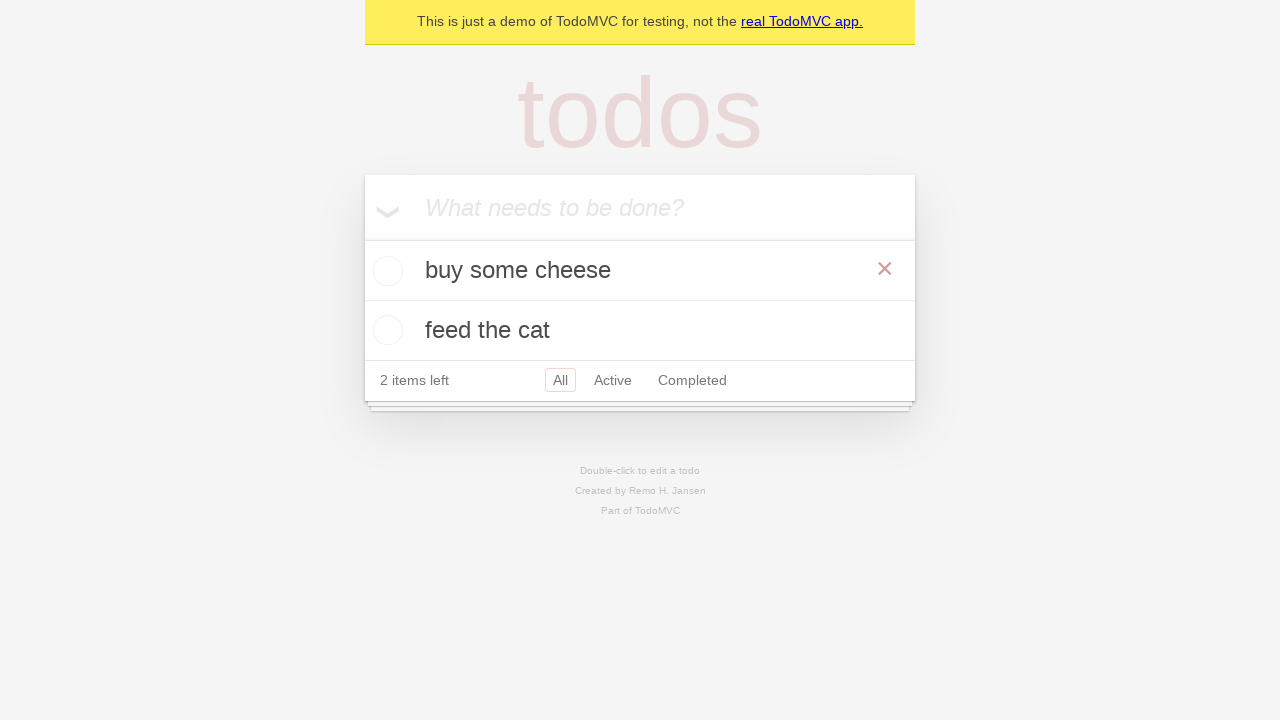